Tests a math captcha challenge by reading a value from the page, calculating the logarithm, filling in the answer, checking a checkbox and radio button, then submitting the form to verify success.

Starting URL: https://suninjuly.github.io/math.html

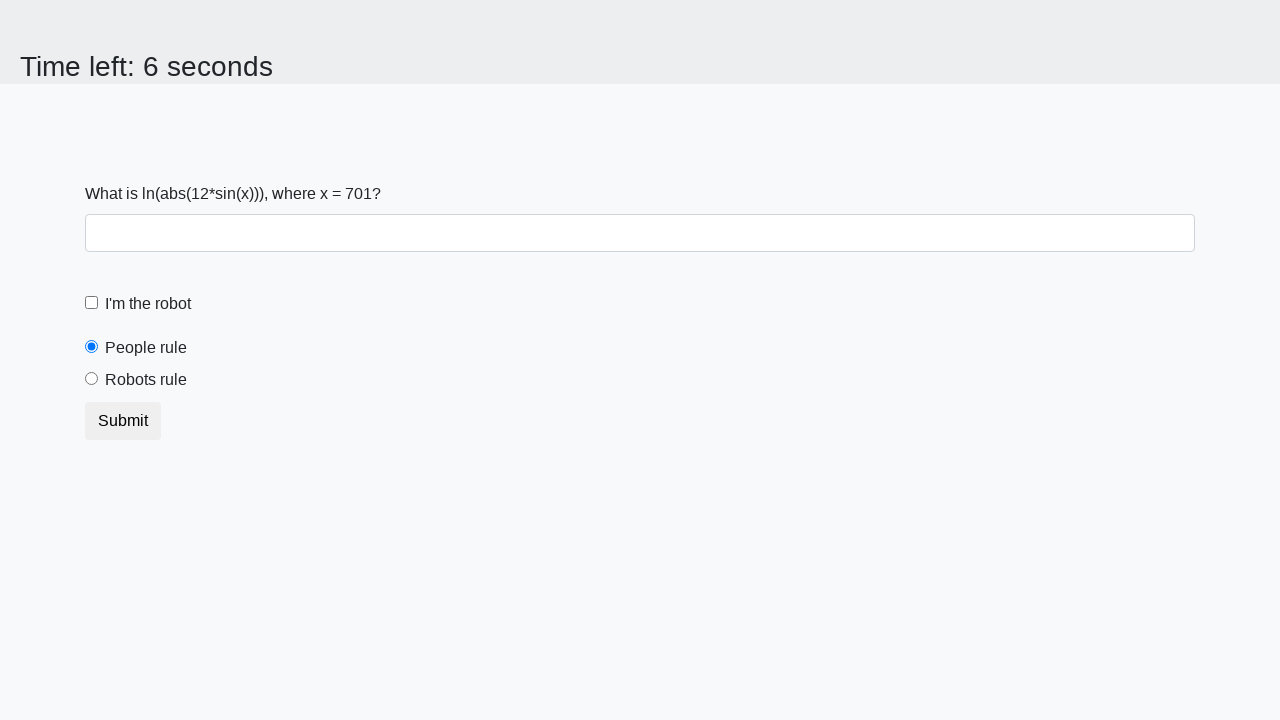

Located the input value element
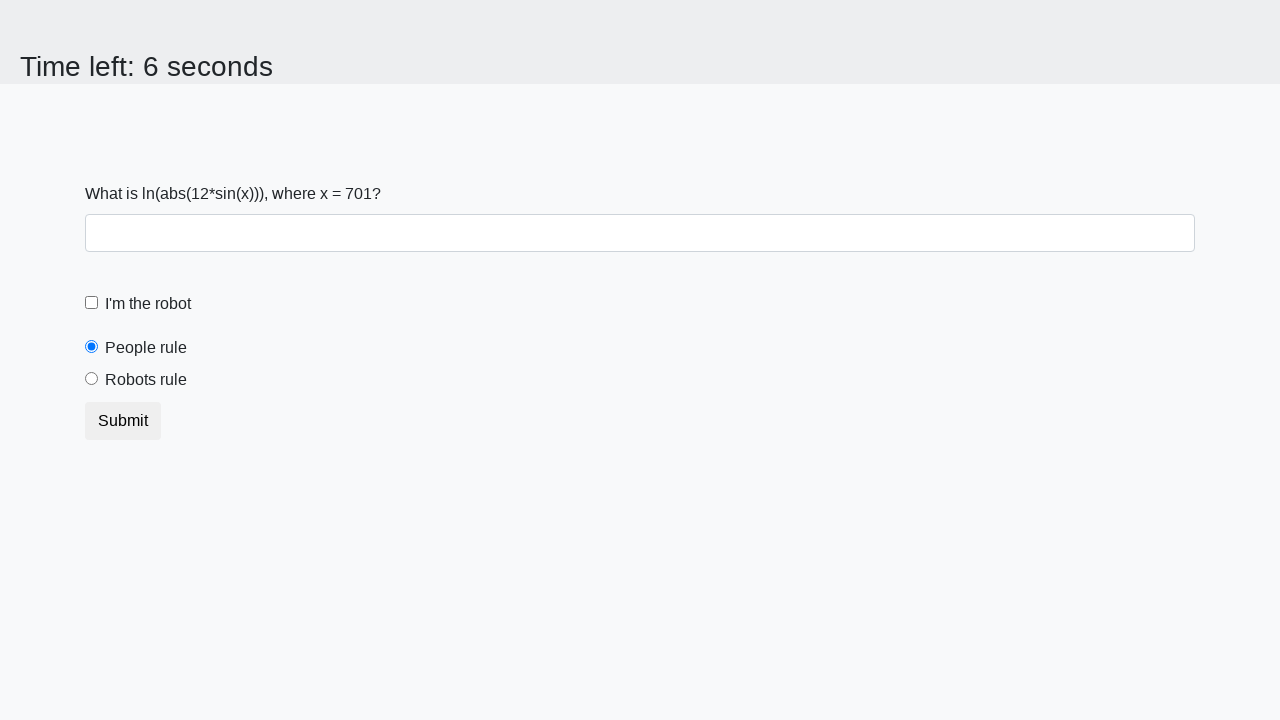

Retrieved text content from input value element
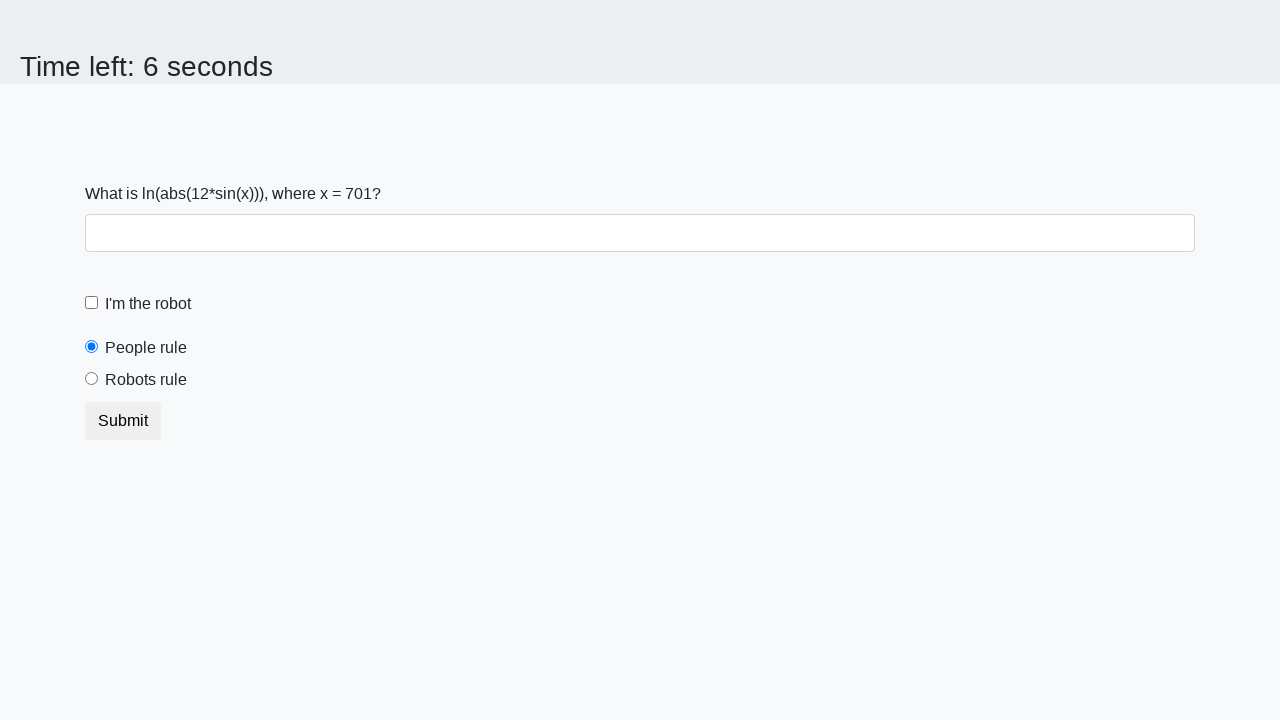

Converted input value to float: 701.0
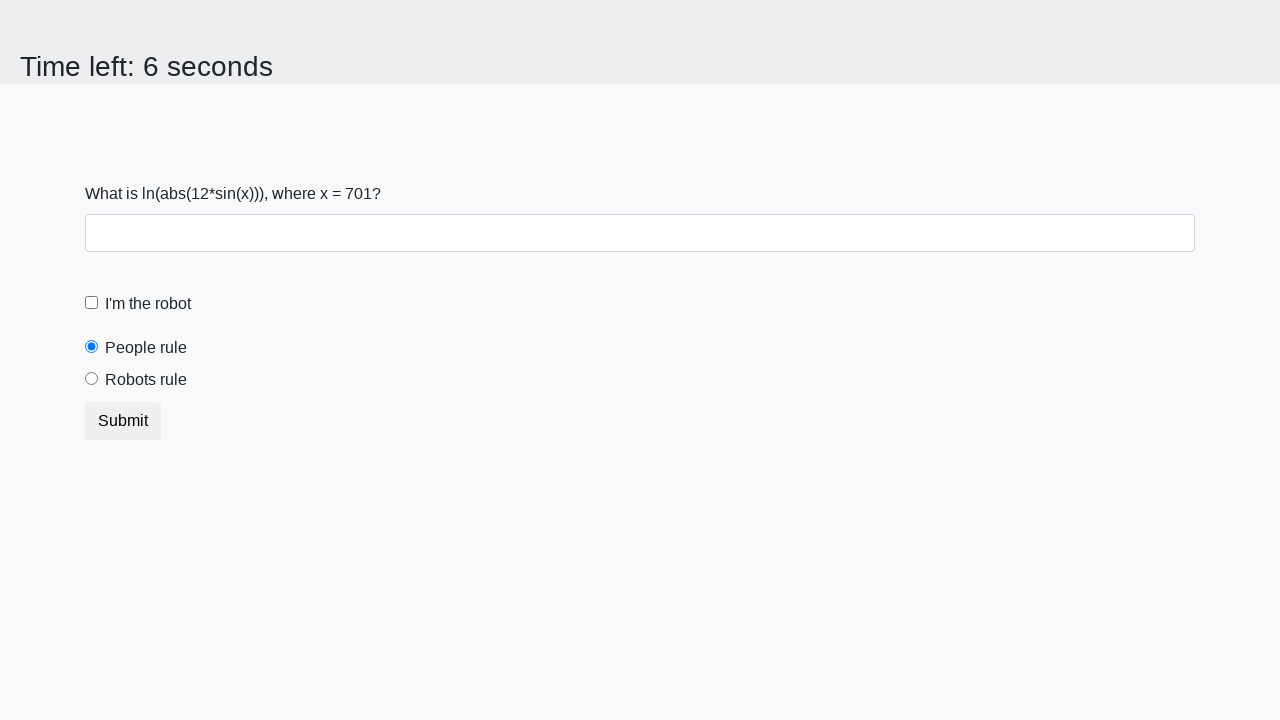

Calculated logarithm result: 6.55250788703459
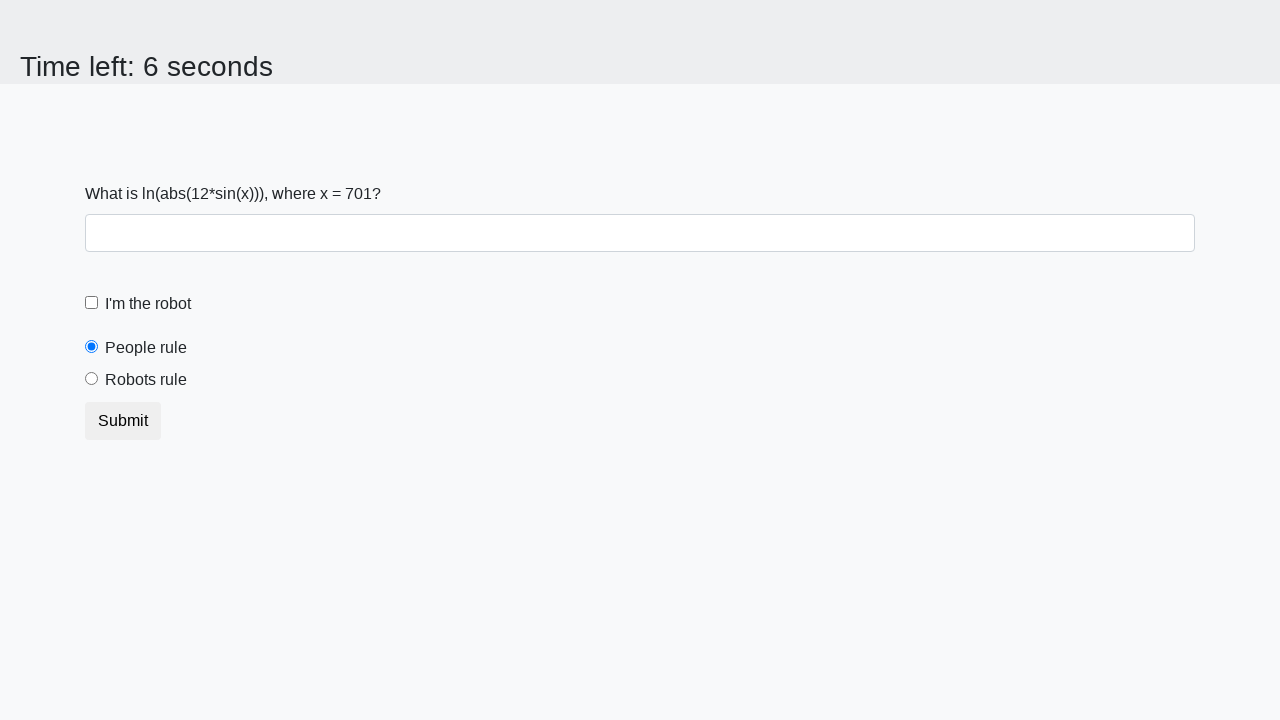

Filled answer field with calculated logarithm value on #answer
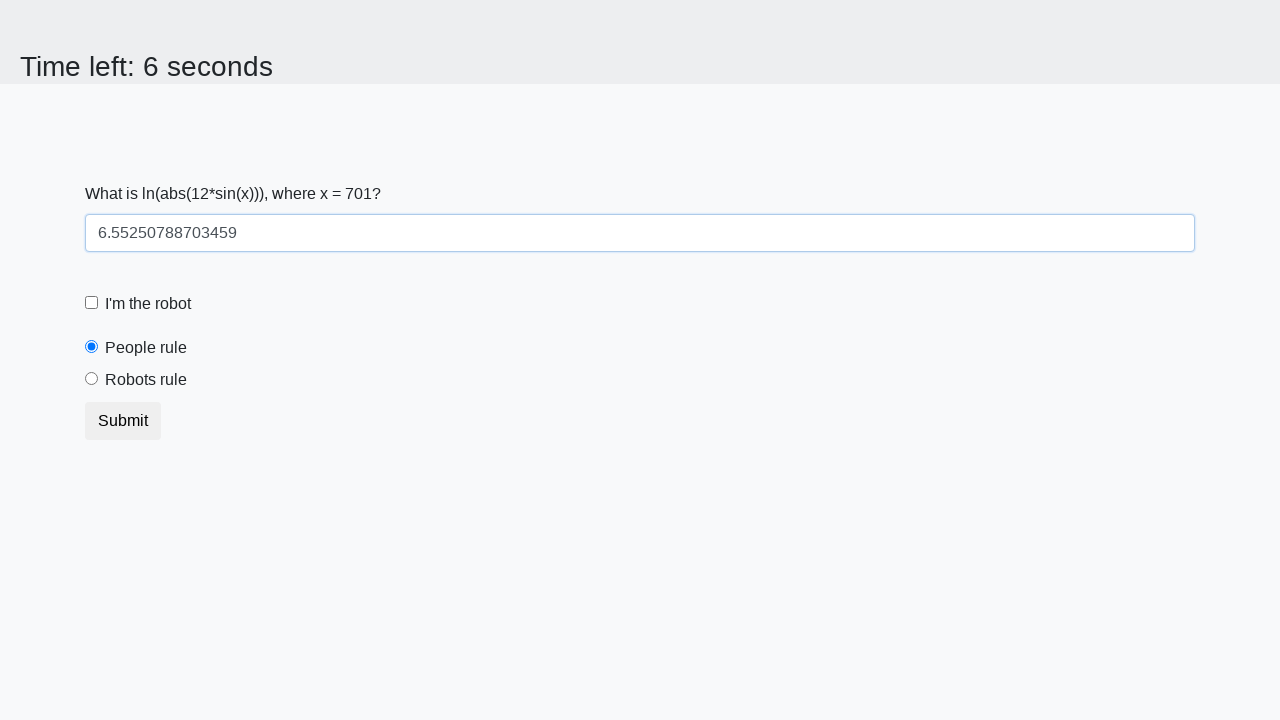

Clicked the robot checkbox at (92, 303) on #robotCheckbox
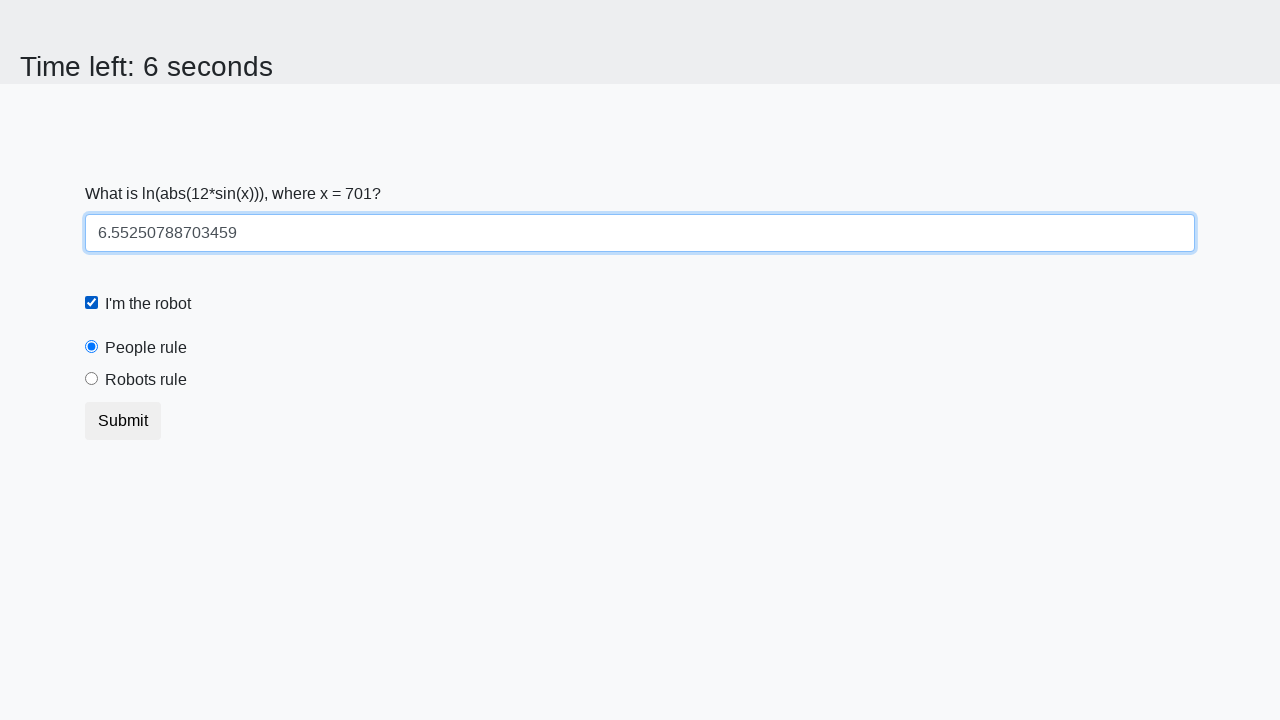

Clicked the robots rule radio button at (92, 379) on #robotsRule
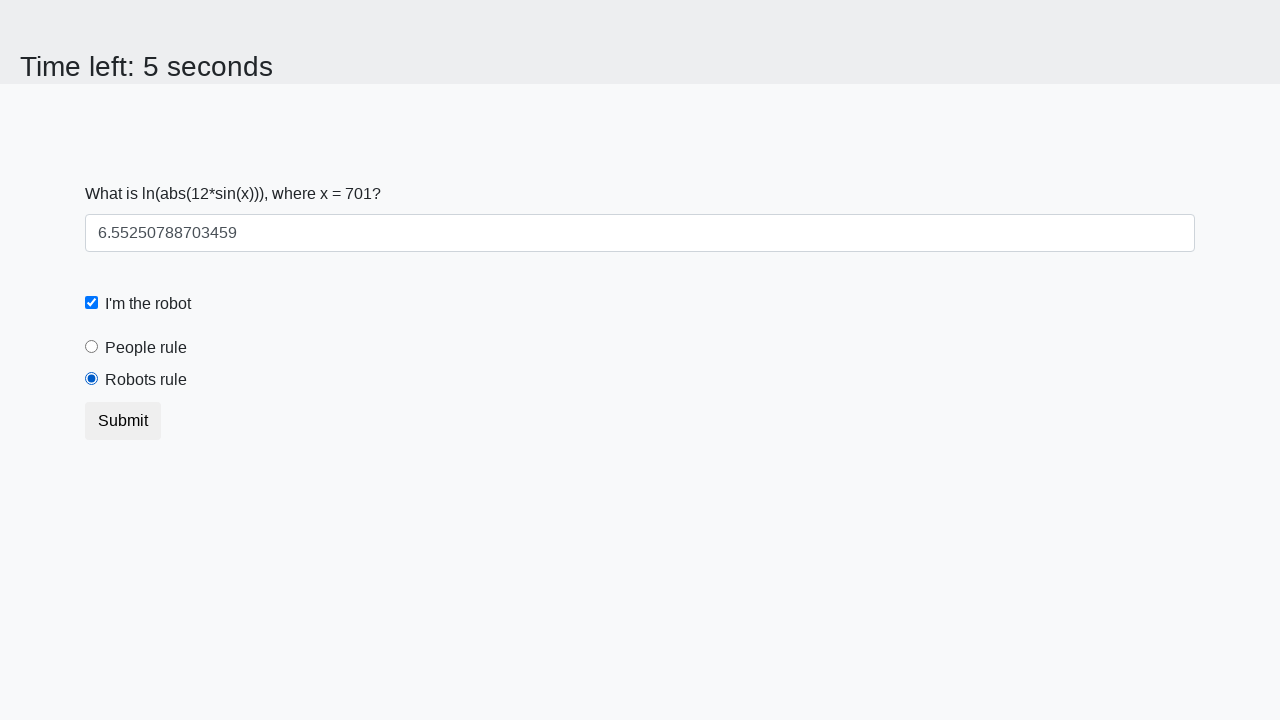

Clicked submit button to complete form at (123, 421) on button[type='submit']
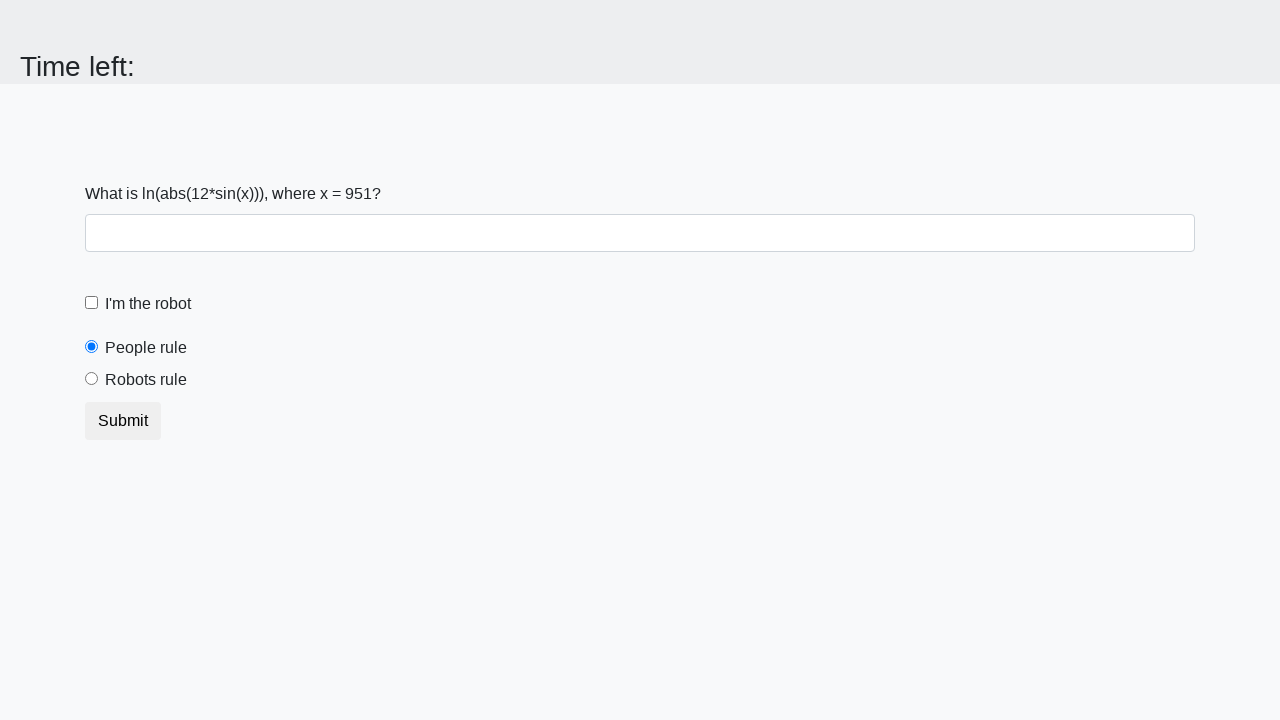

Set up dialog handler to accept alerts
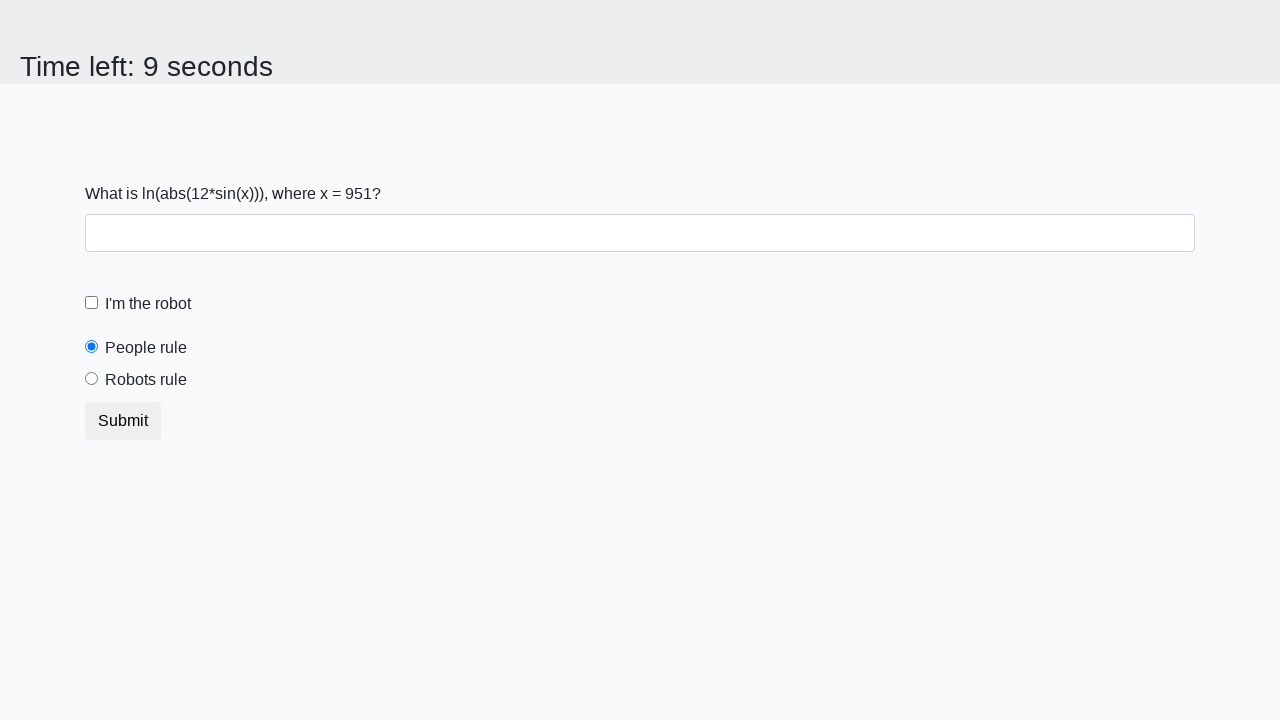

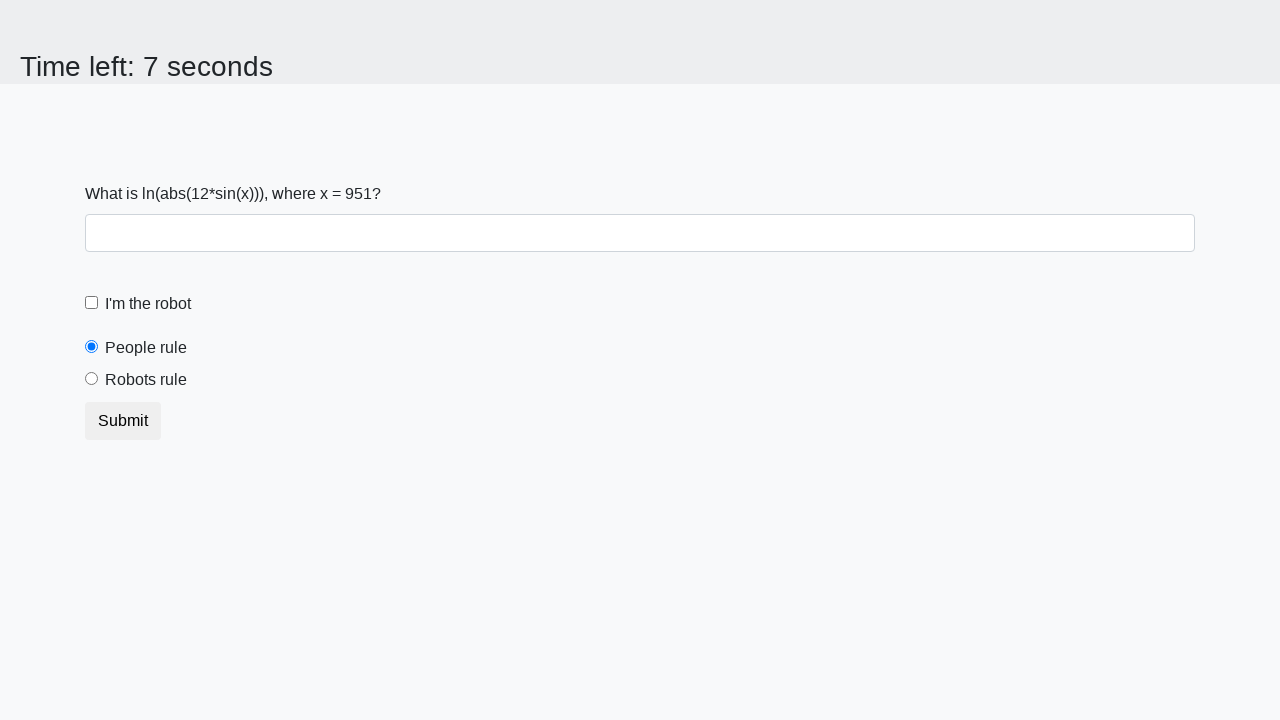